Navigates to Rediff homepage and clicks on the Movies link to access the Movies section

Starting URL: https://www.rediff.com

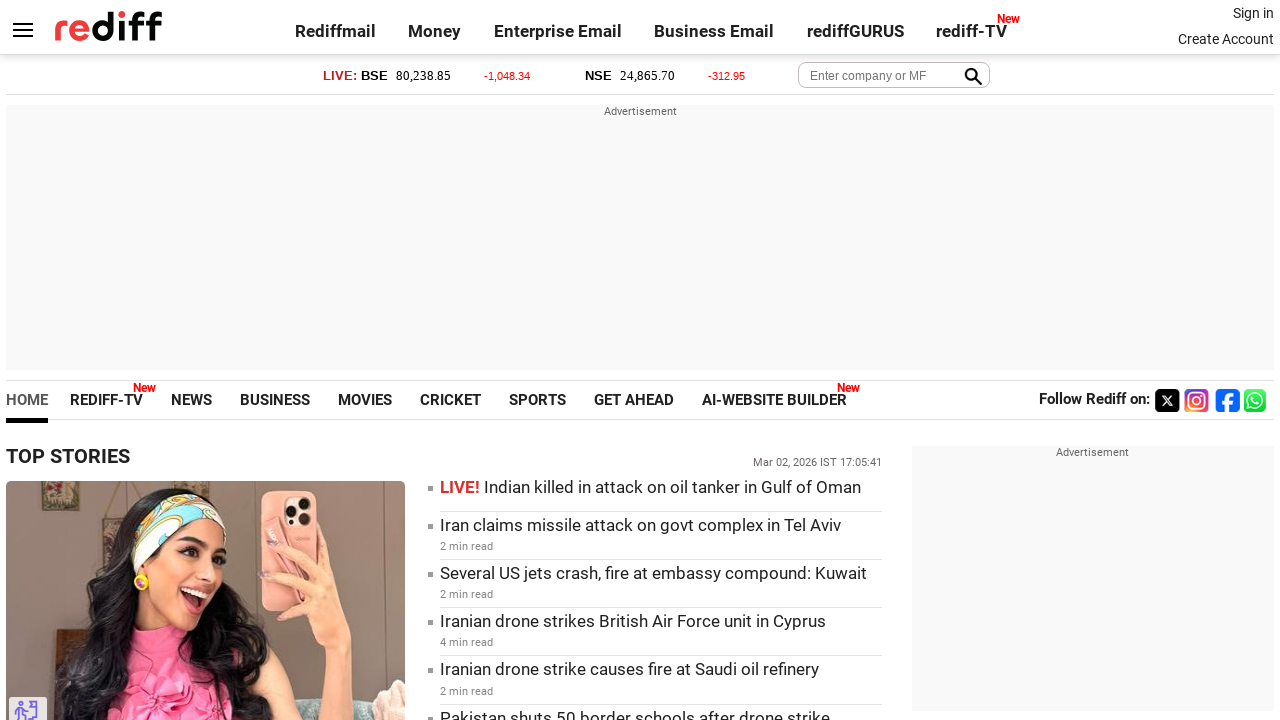

Clicked on Movies link at (365, 400) on text=Movies
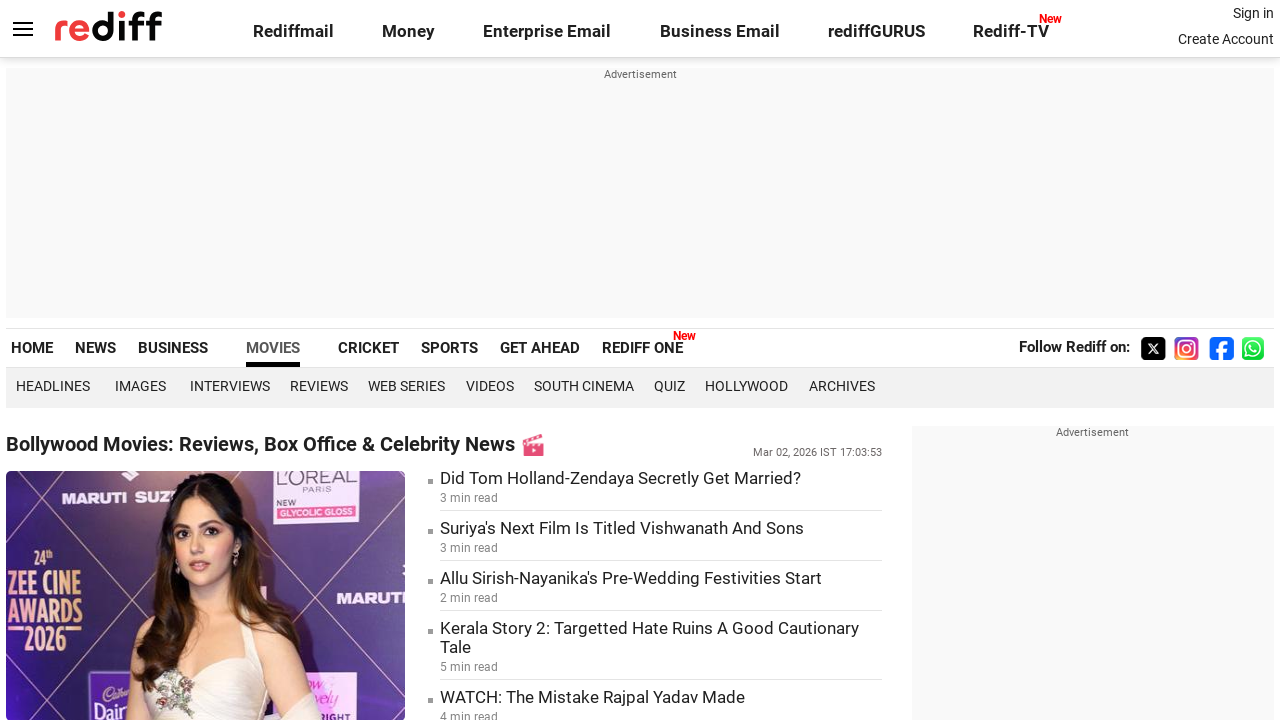

Navigated to Movies section
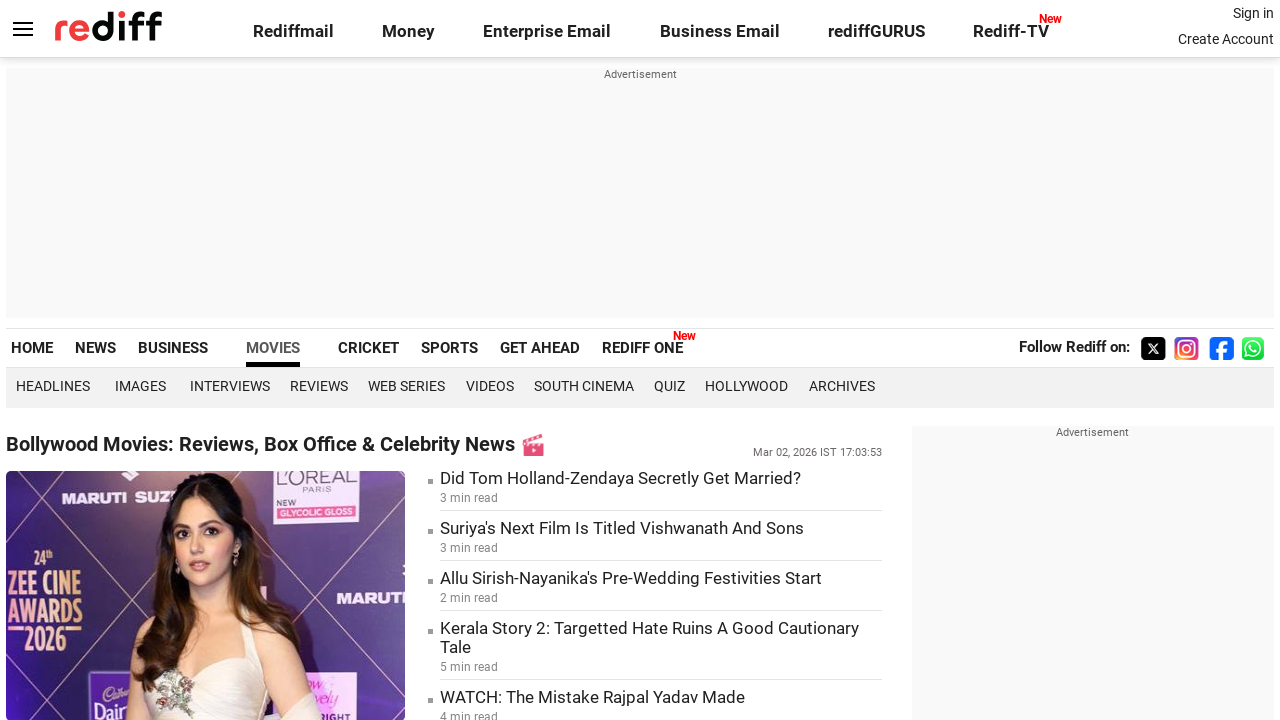

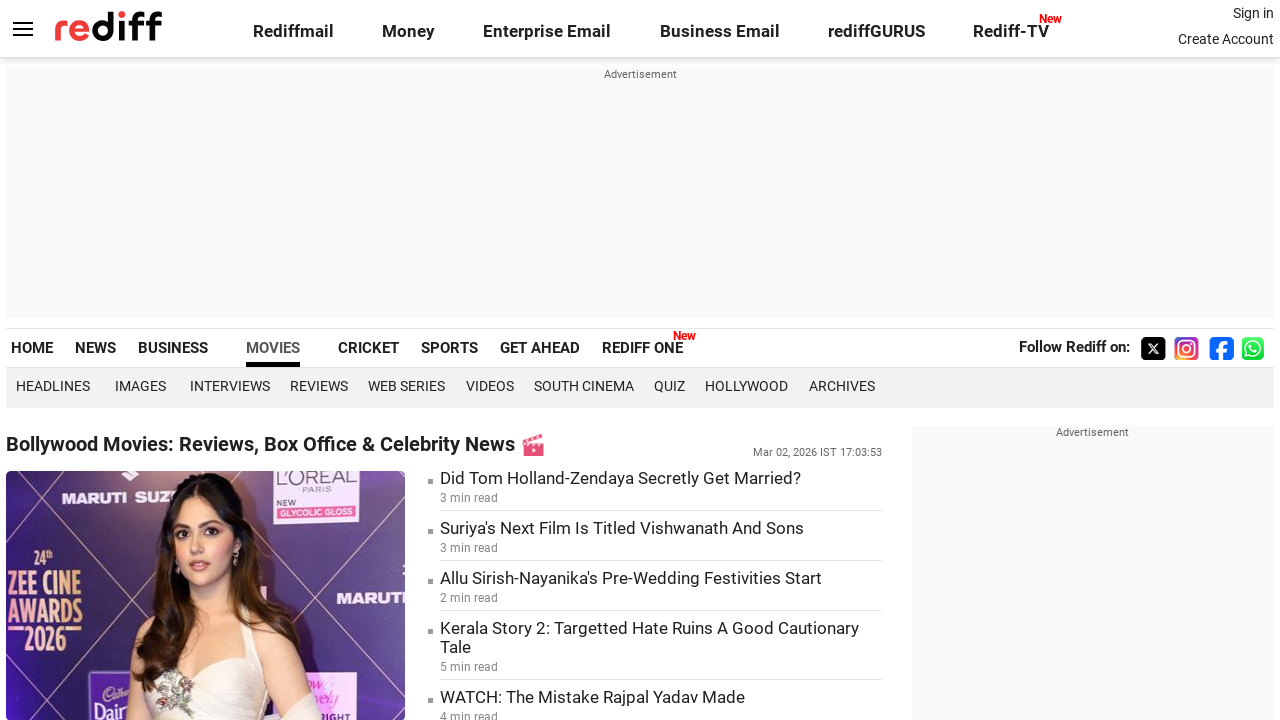